Verifies that the brand logo displays the correct text "GREENKART"

Starting URL: https://rahulshettyacademy.com/seleniumPractise/#/

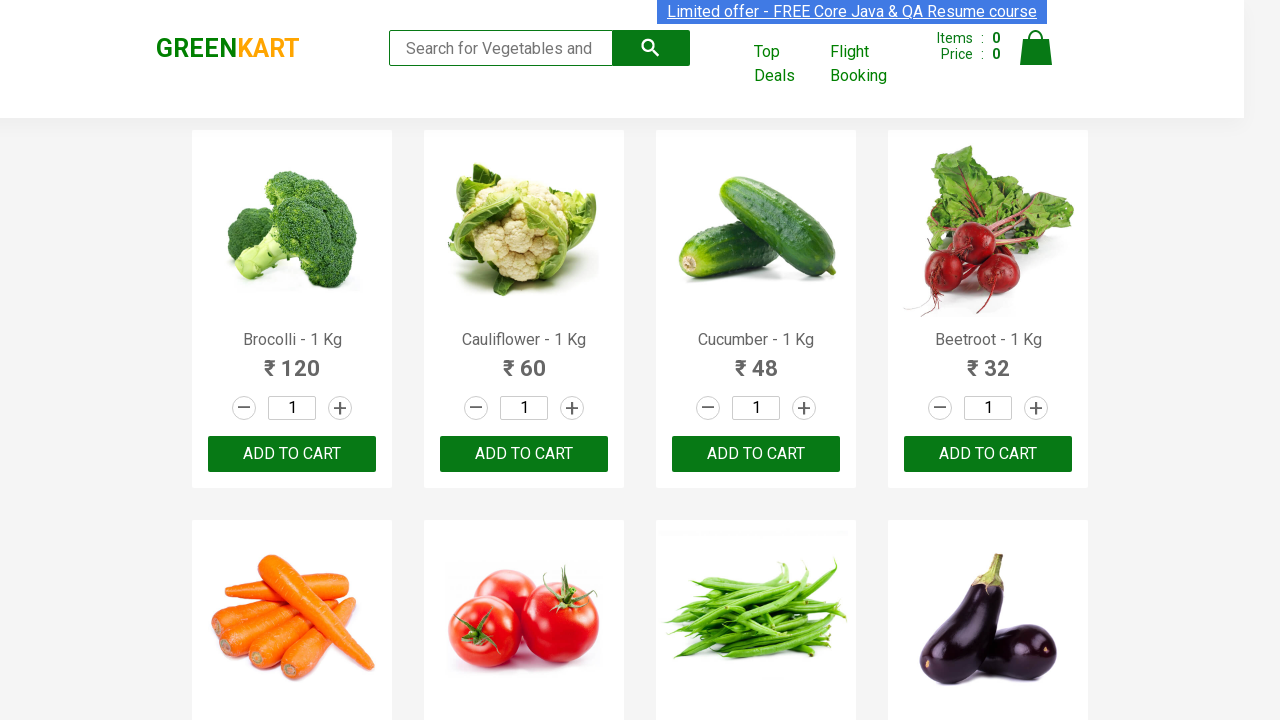

Verified that brand logo displays correct text 'GREENKART'
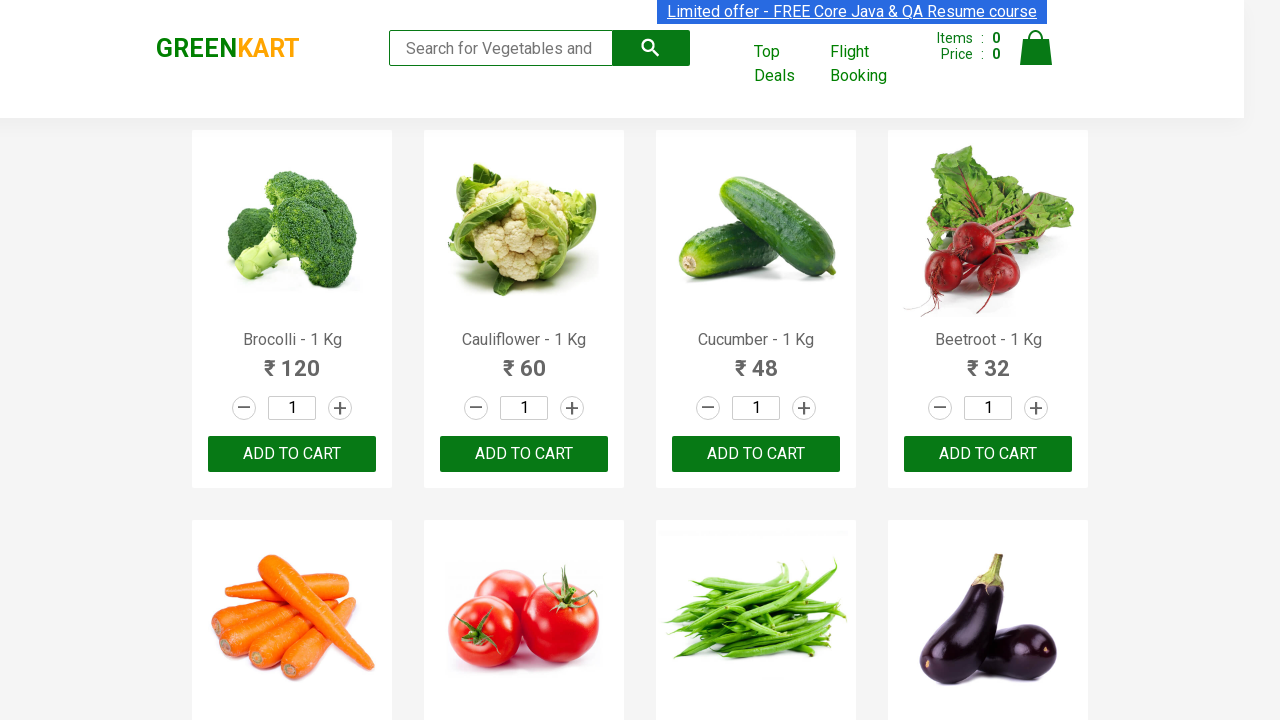

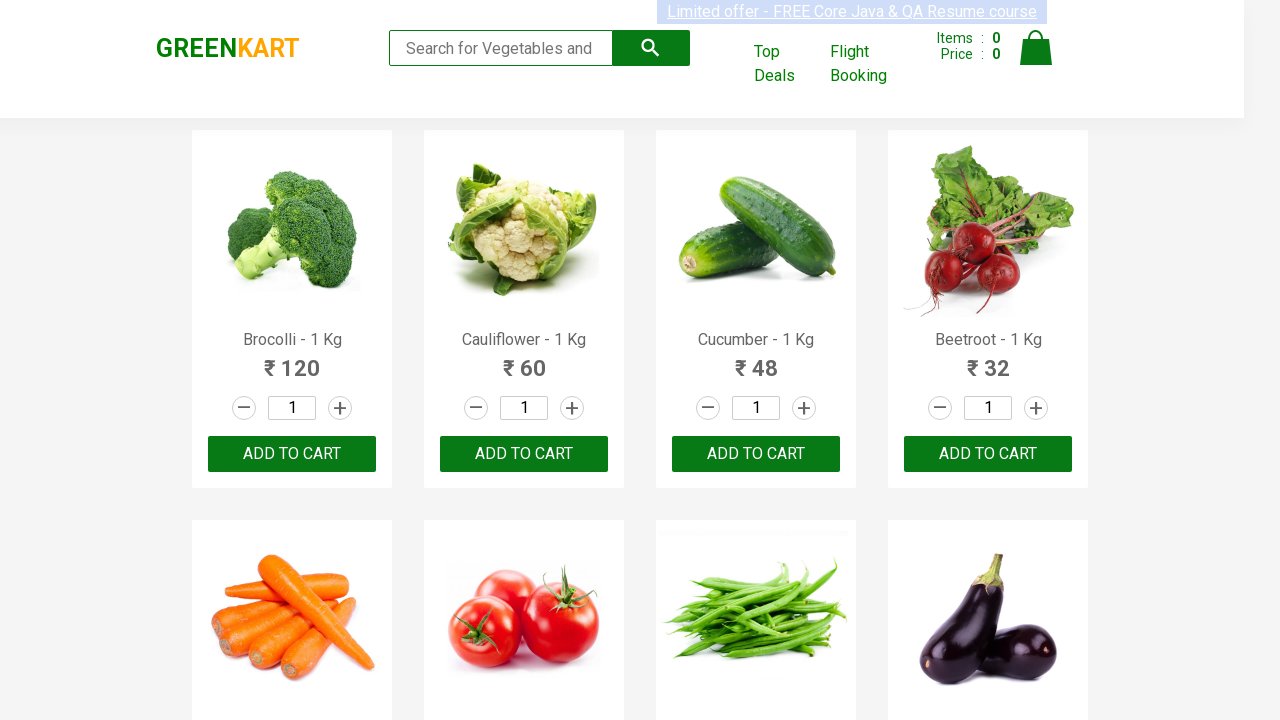